Tests search functionality with a non-existent movie name "Premier" to verify search input works.

Starting URL: https://momedia.netlify.app/movies

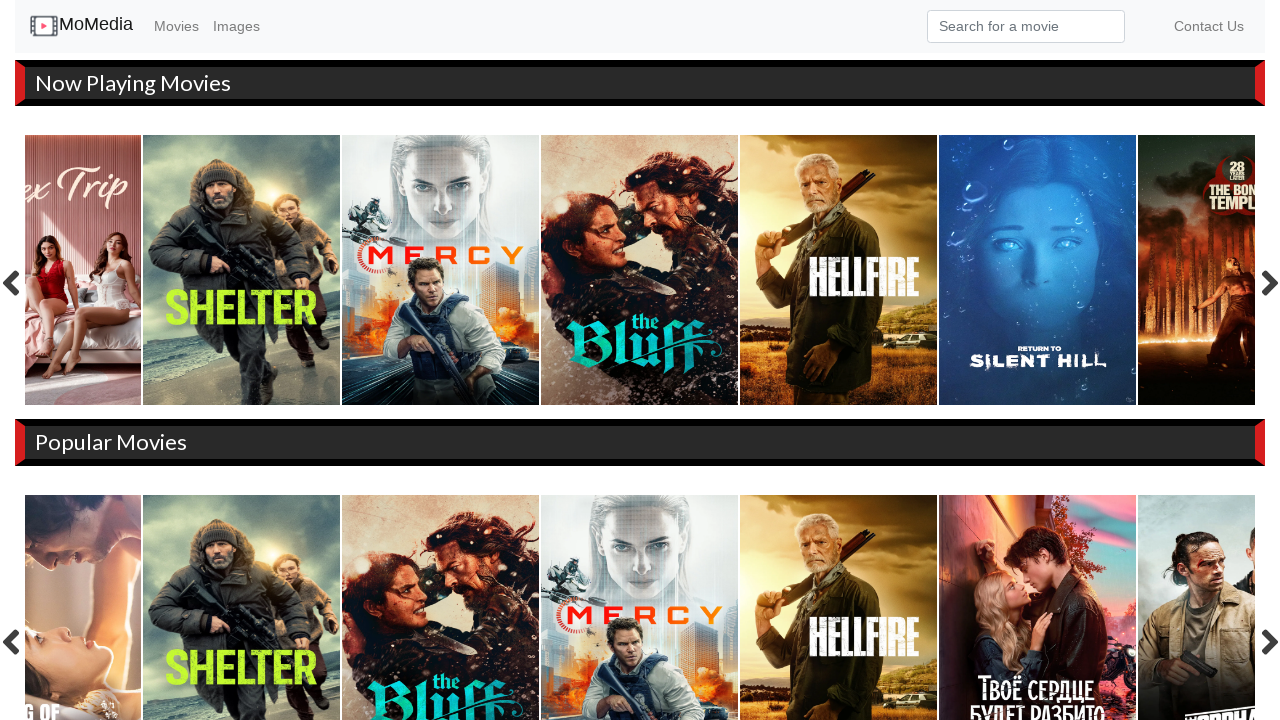

Entered 'Premier' (non-existent movie name) in search input field on input#search-input
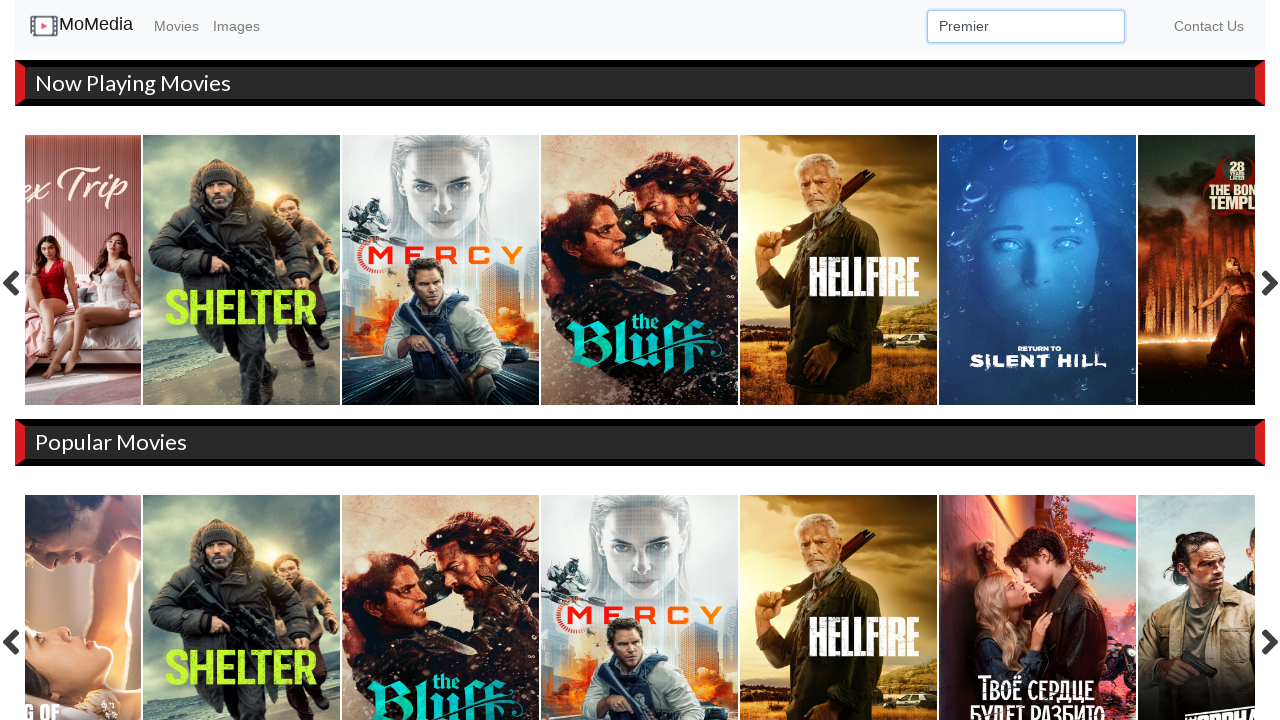

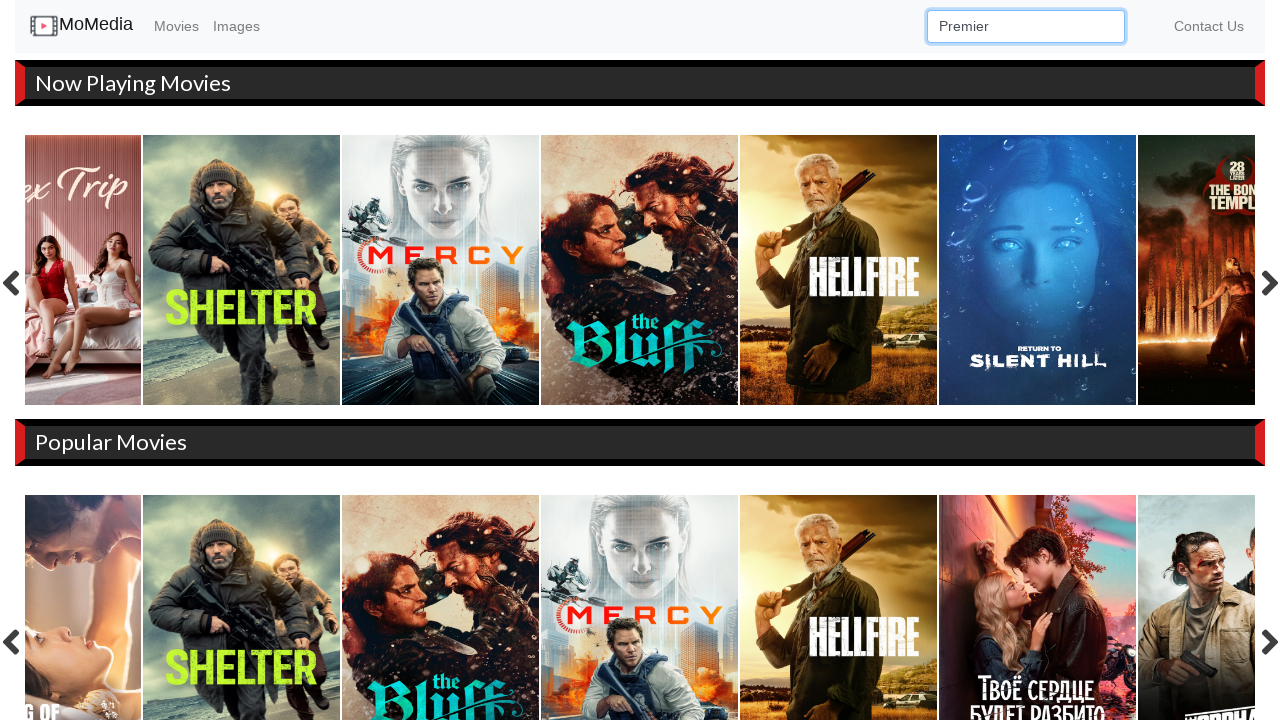